Tests sorting functionality on a table by clicking the column header and verifying that items are displayed in sorted order

Starting URL: https://rahulshettyacademy.com/seleniumPractise/#/offers

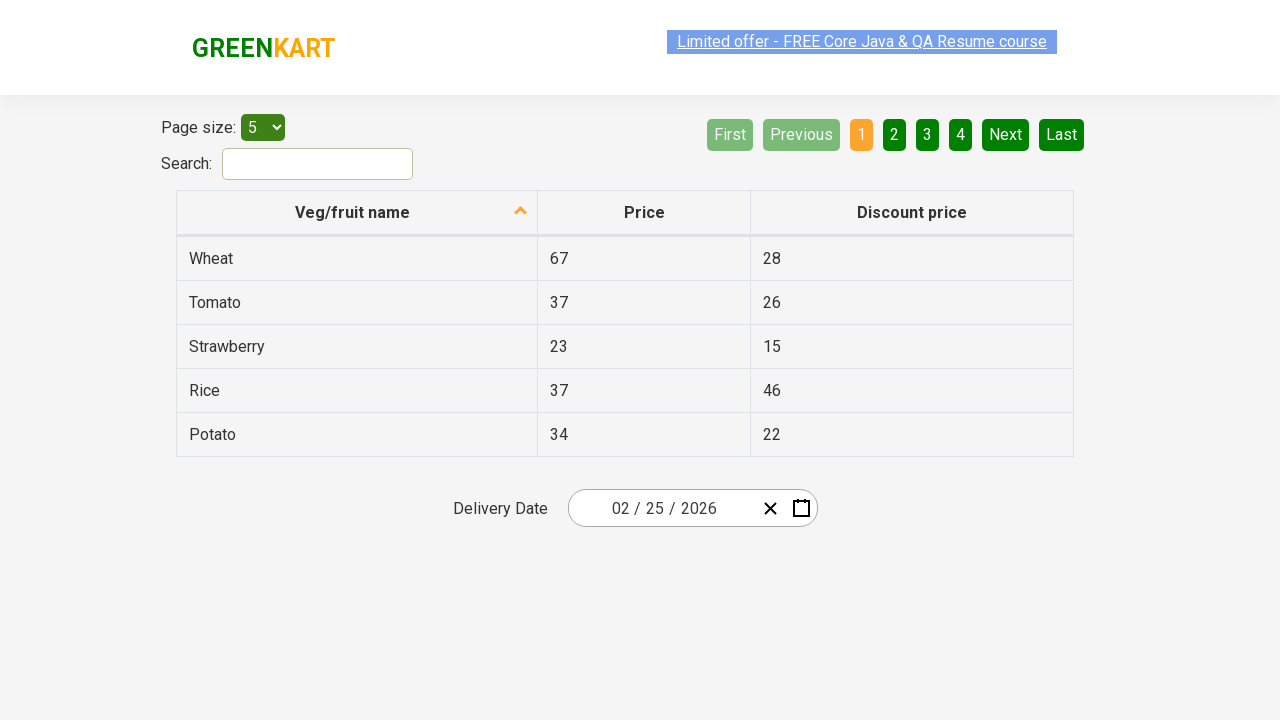

Clicked on 'Veg/fruit name' column header to sort table at (353, 212) on xpath=//span[text()='Veg/fruit name']
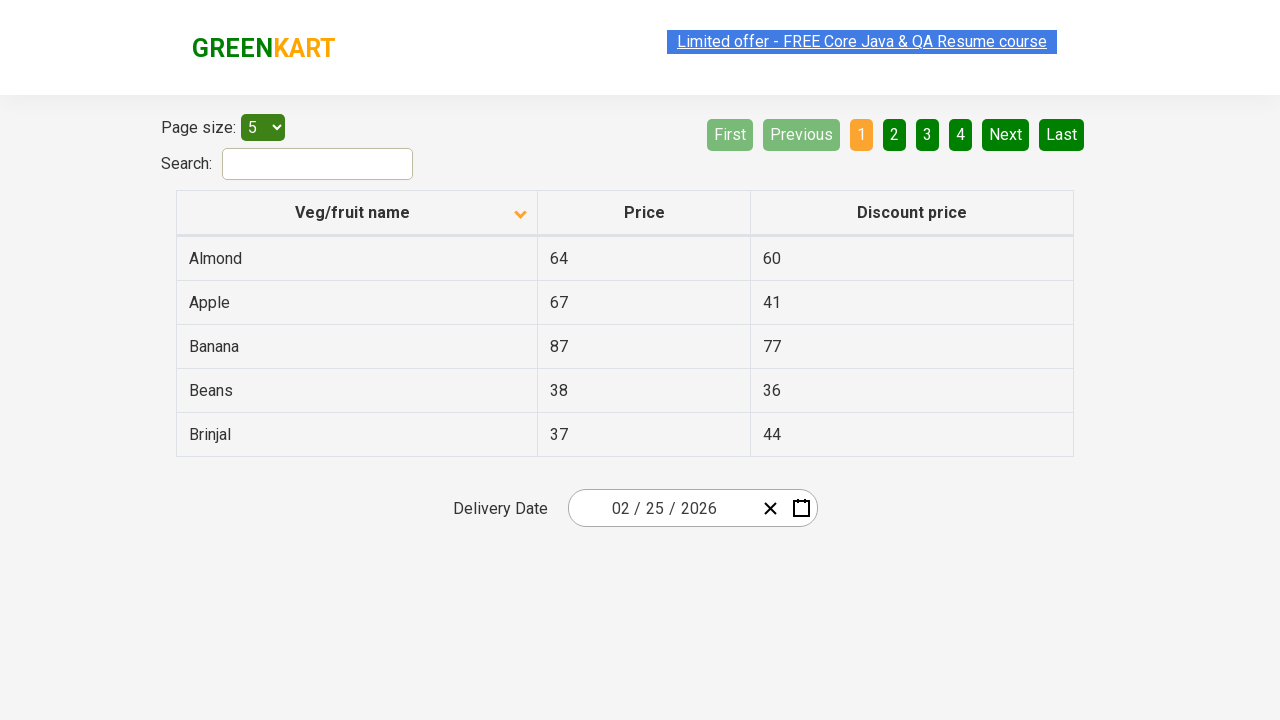

Waited 500ms for table to sort
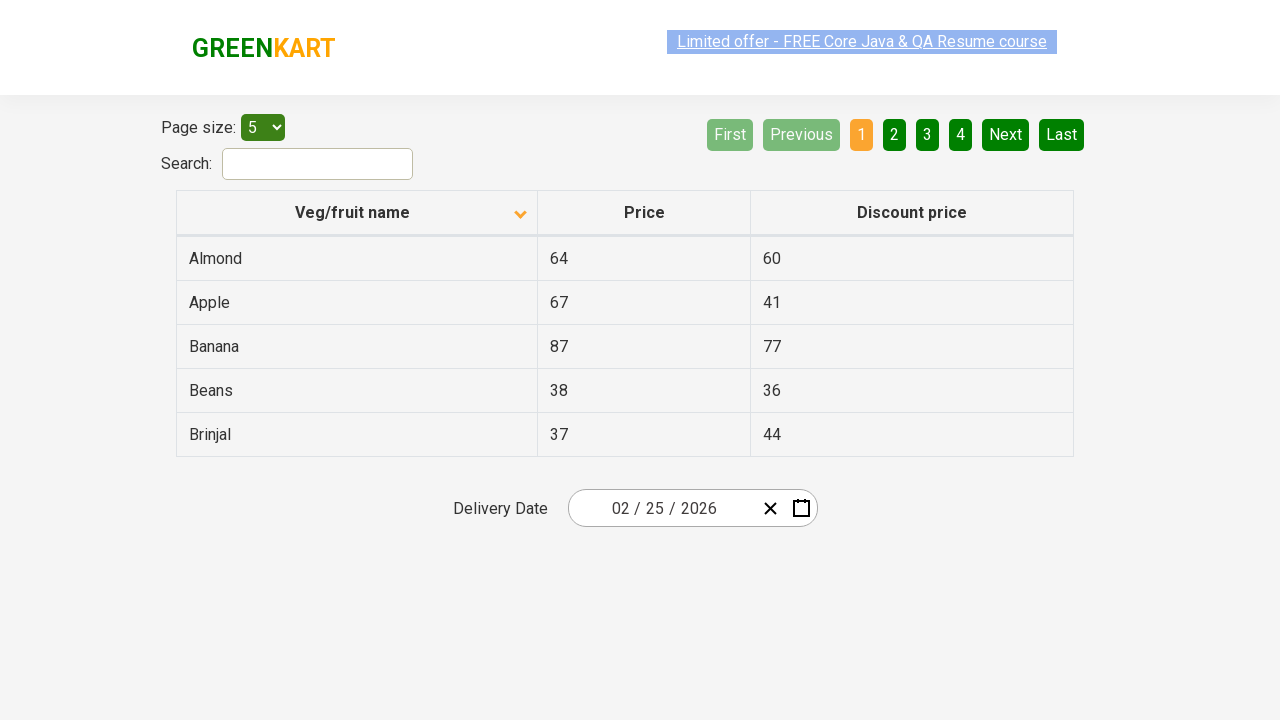

Retrieved all elements from first column of table
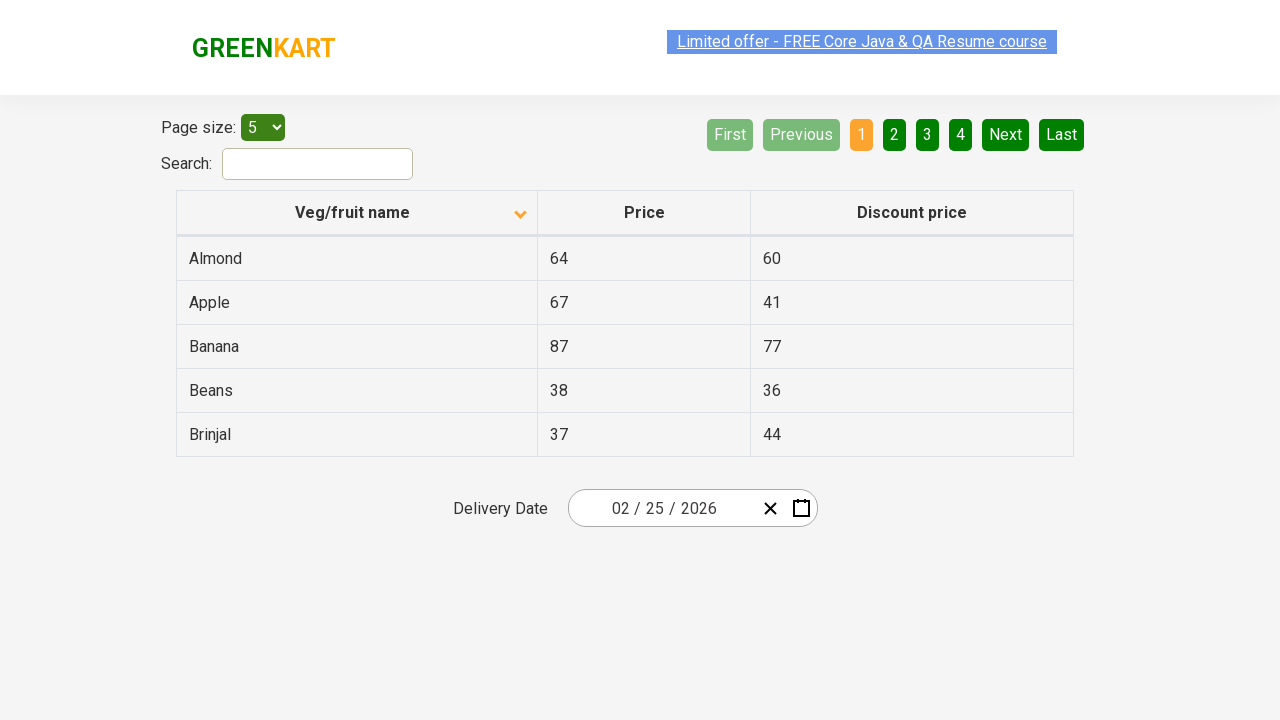

Extracted text content from all column elements
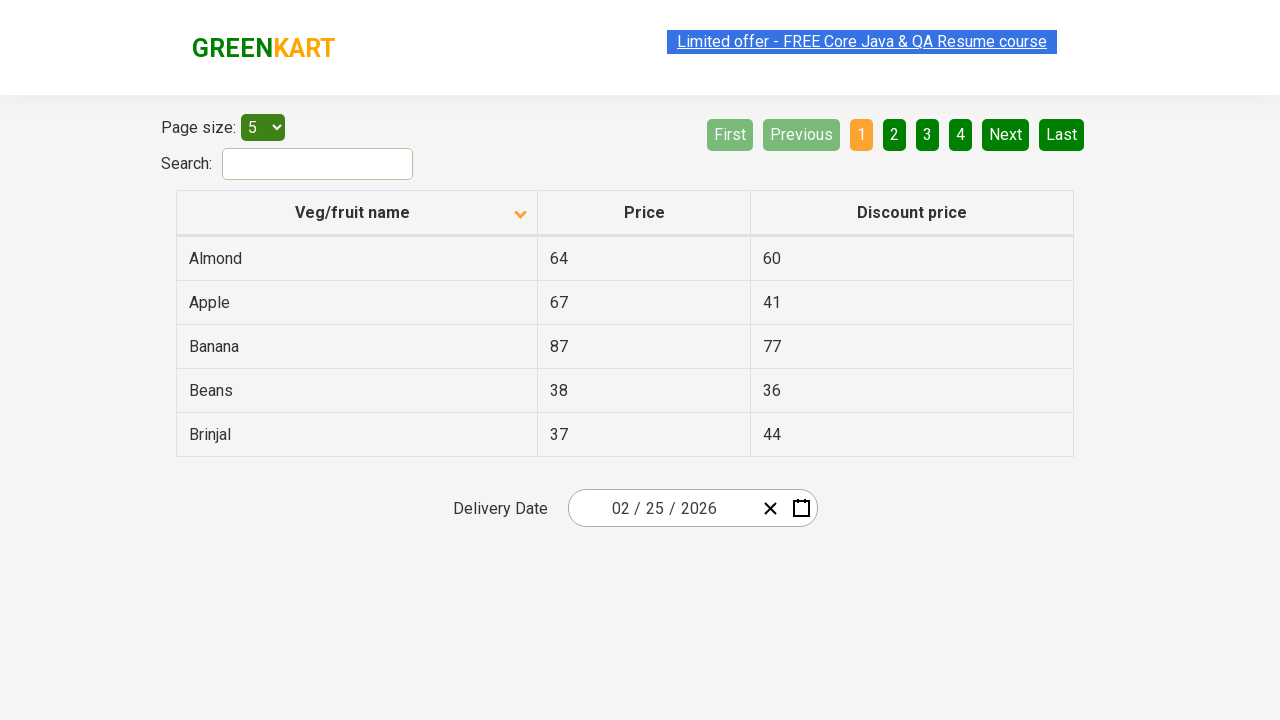

Created a sorted copy of the items for comparison
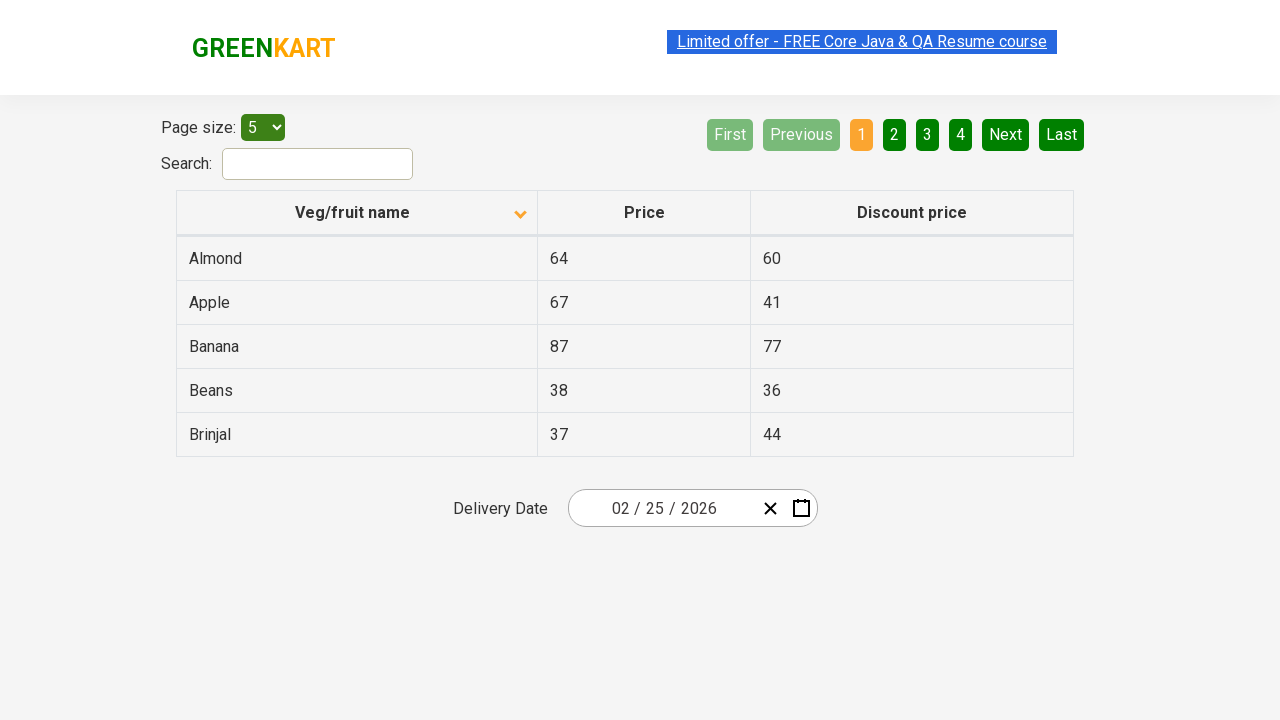

Verified that table items are sorted in alphabetical order
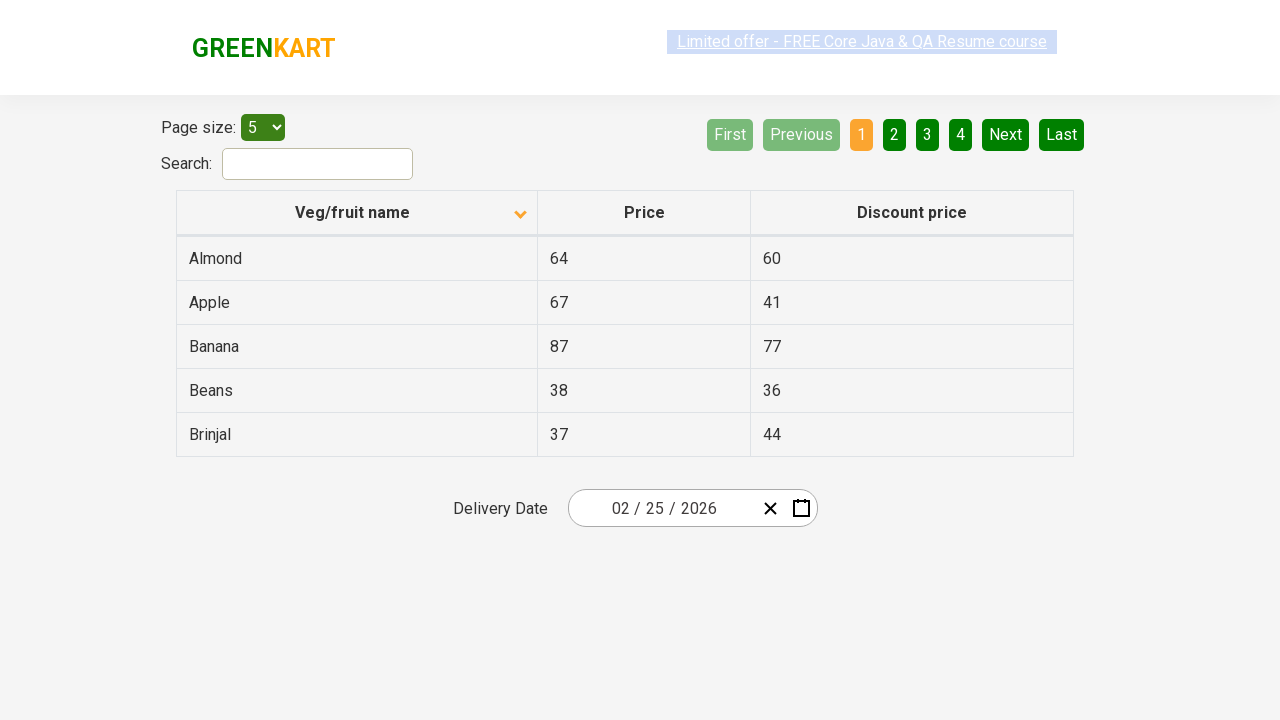

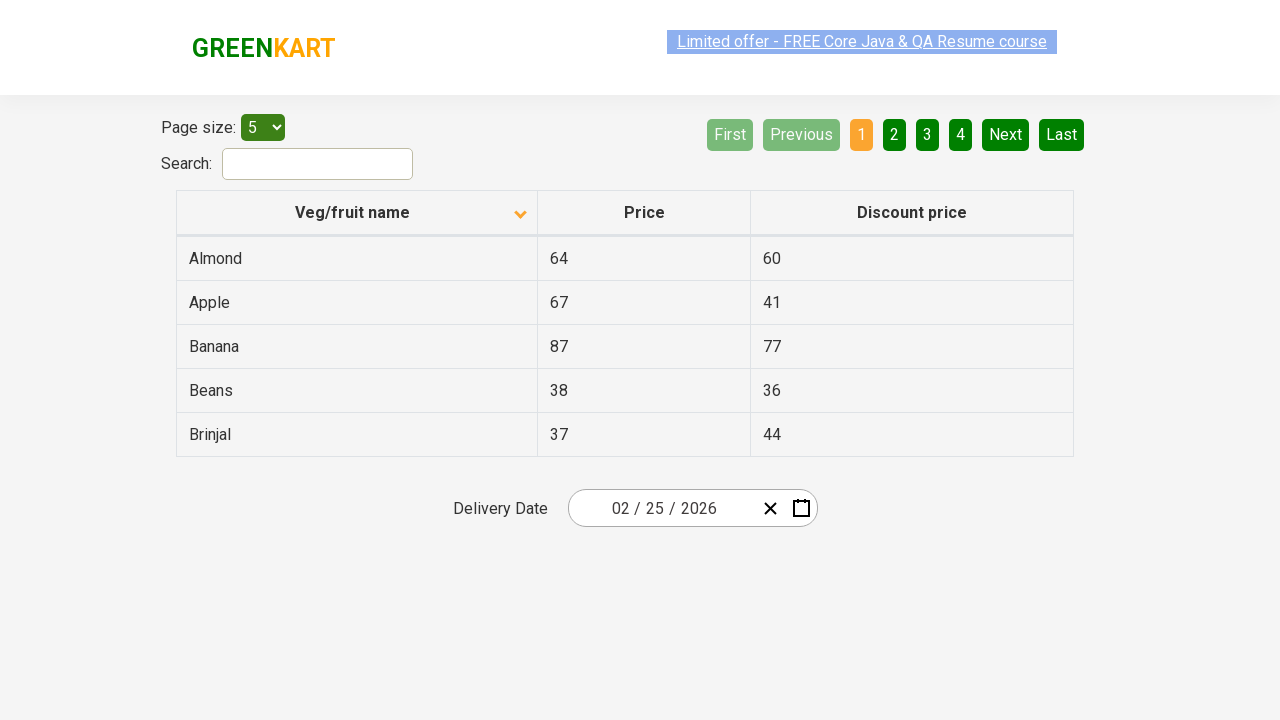